Tests a passenger count dropdown by clicking to open it, incrementing the adult passenger count 4 times using a plus button, then closing the dropdown

Starting URL: https://rahulshettyacademy.com/dropdownsPractise/

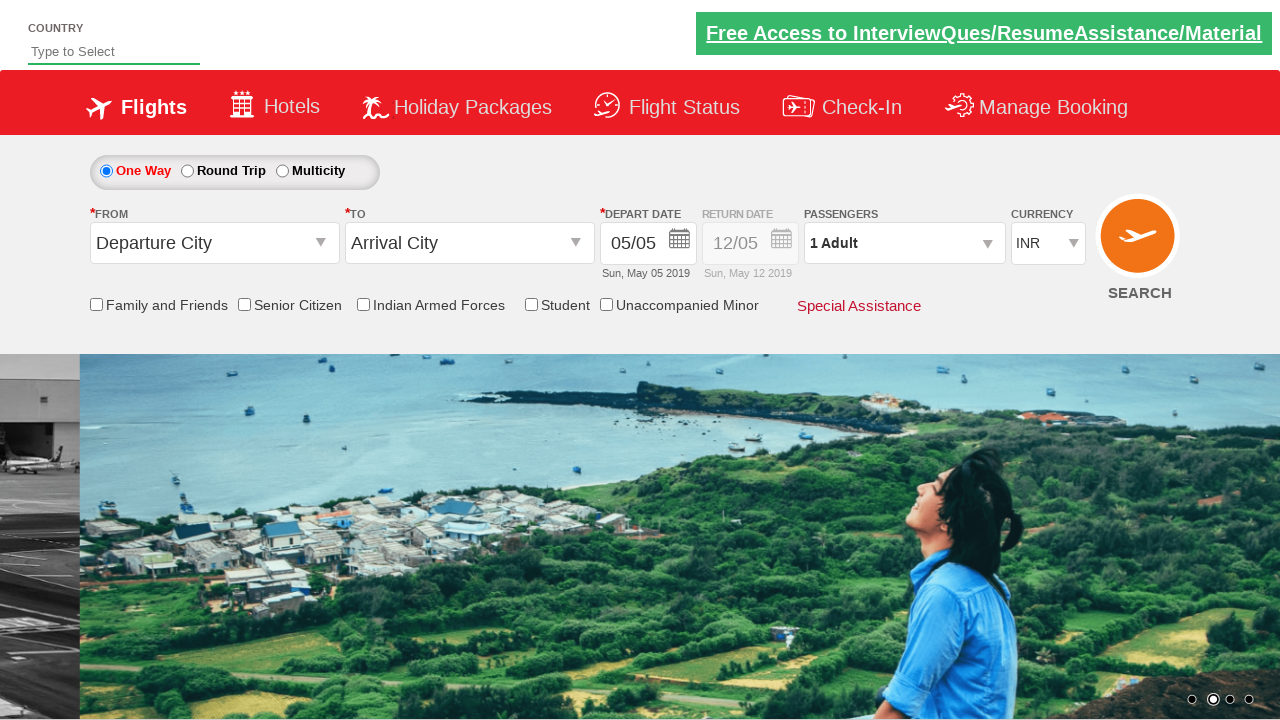

Clicked passenger info dropdown to open it at (904, 243) on #divpaxinfo
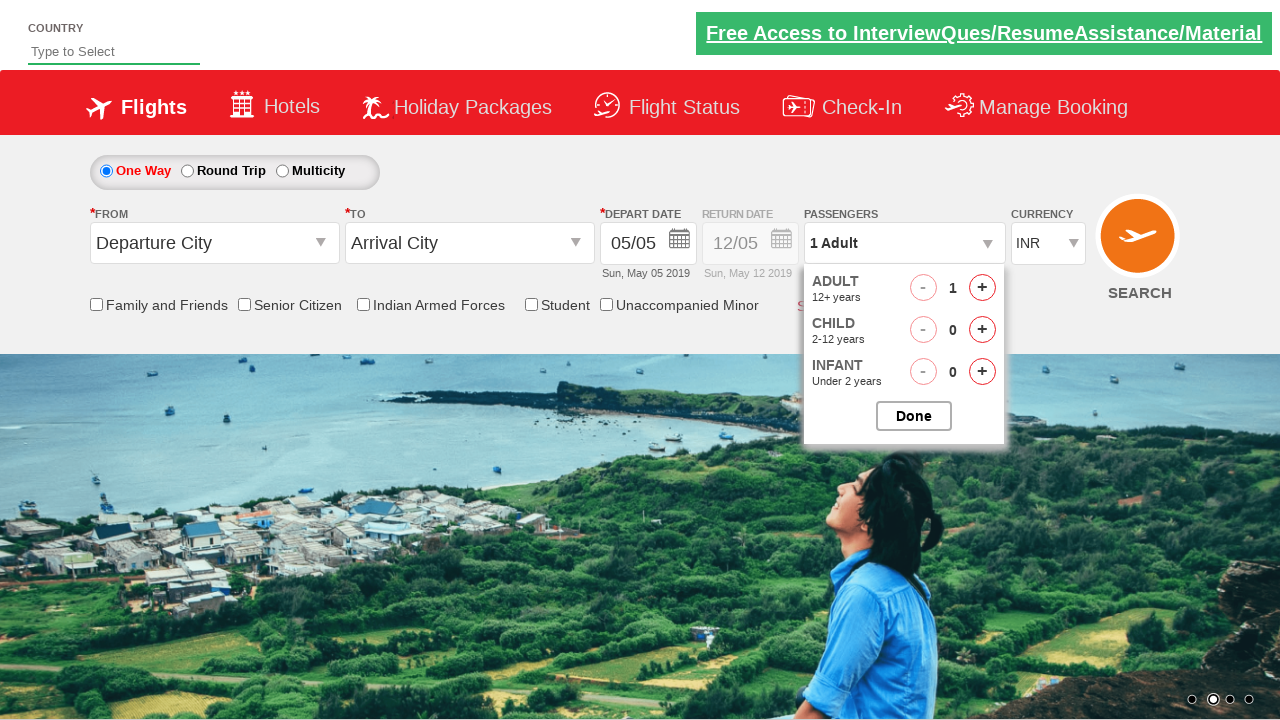

Waited for dropdown to become visible
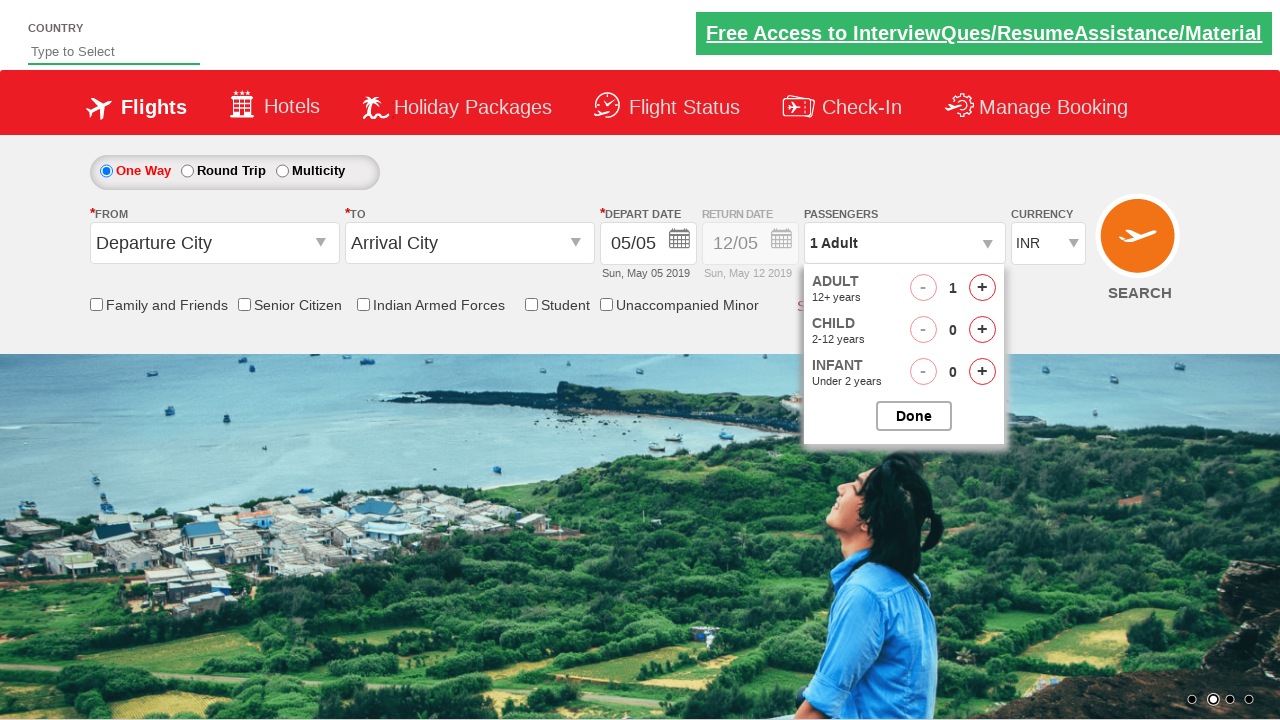

Clicked adult increment button (iteration 1 of 4) at (982, 288) on #hrefIncAdt
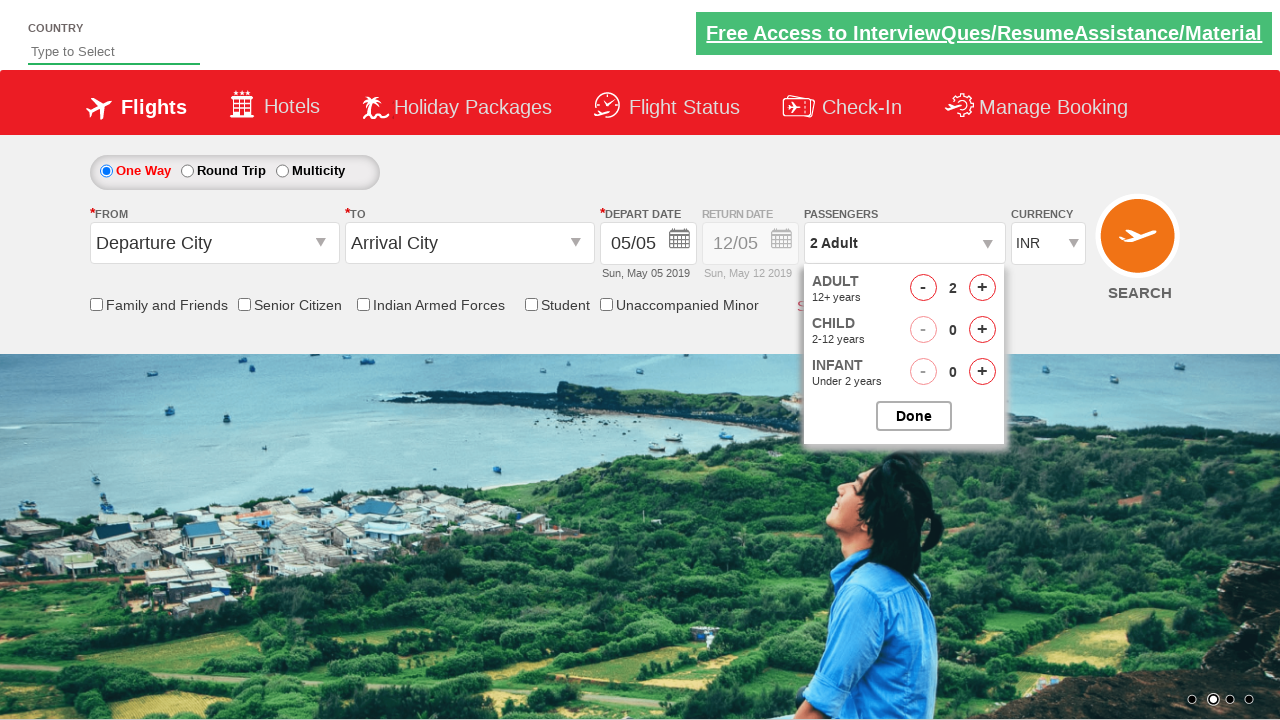

Clicked adult increment button (iteration 2 of 4) at (982, 288) on #hrefIncAdt
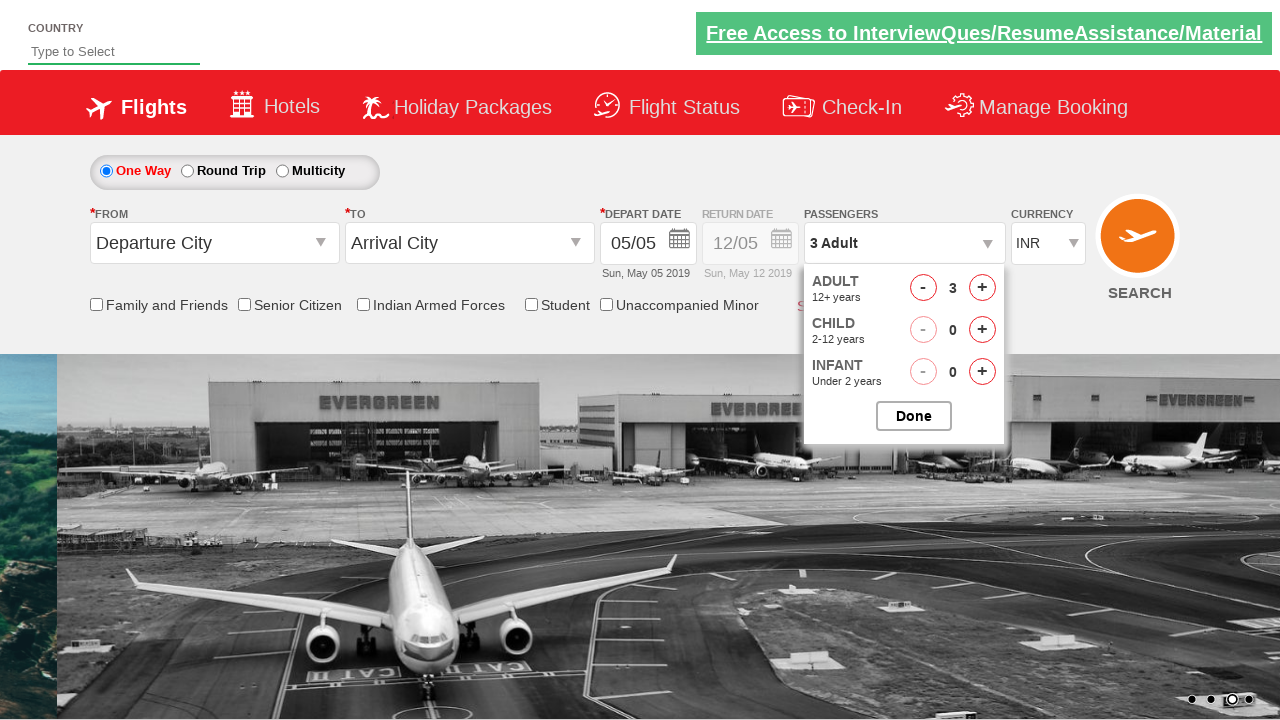

Clicked adult increment button (iteration 3 of 4) at (982, 288) on #hrefIncAdt
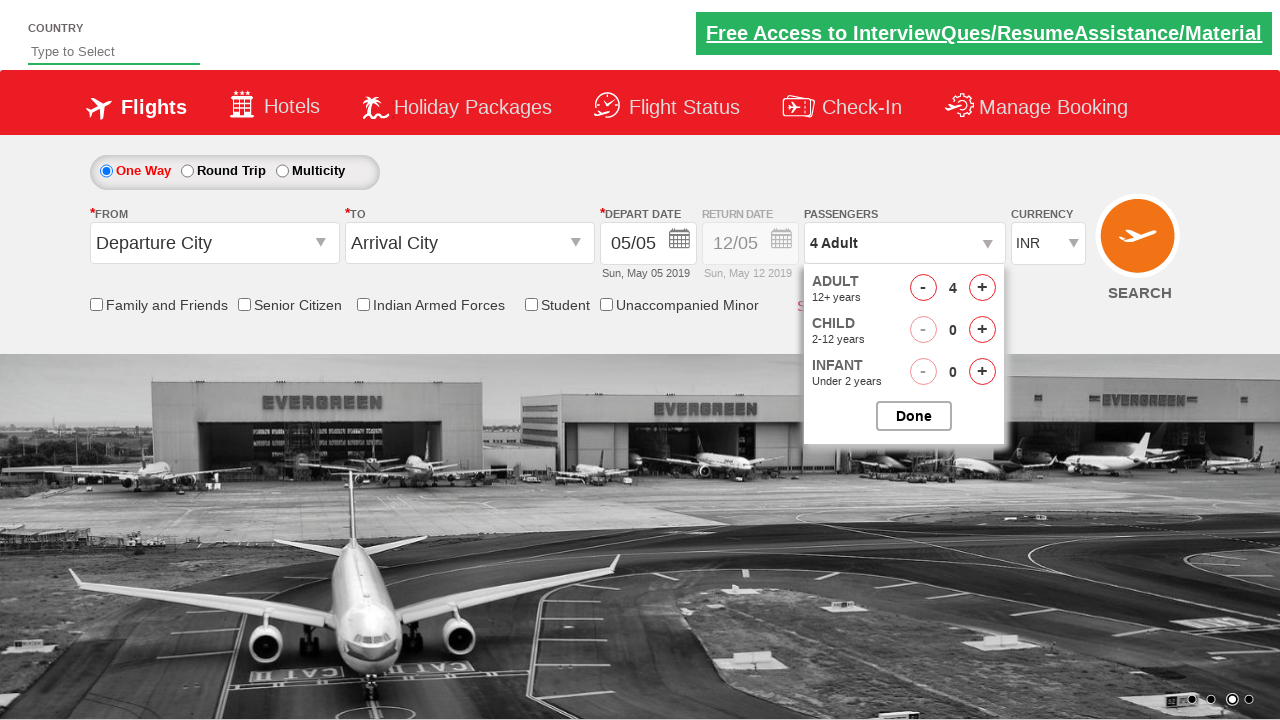

Clicked adult increment button (iteration 4 of 4) at (982, 288) on #hrefIncAdt
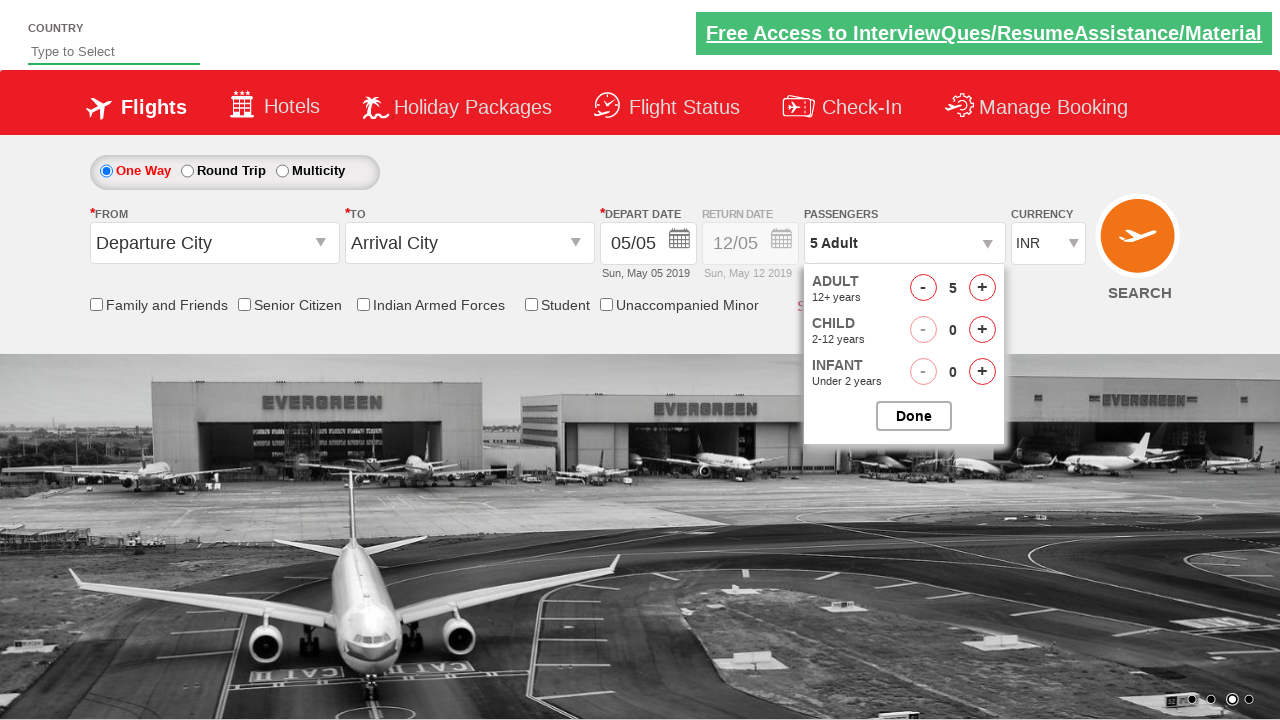

Clicked button to close passenger options dropdown at (914, 416) on #btnclosepaxoption
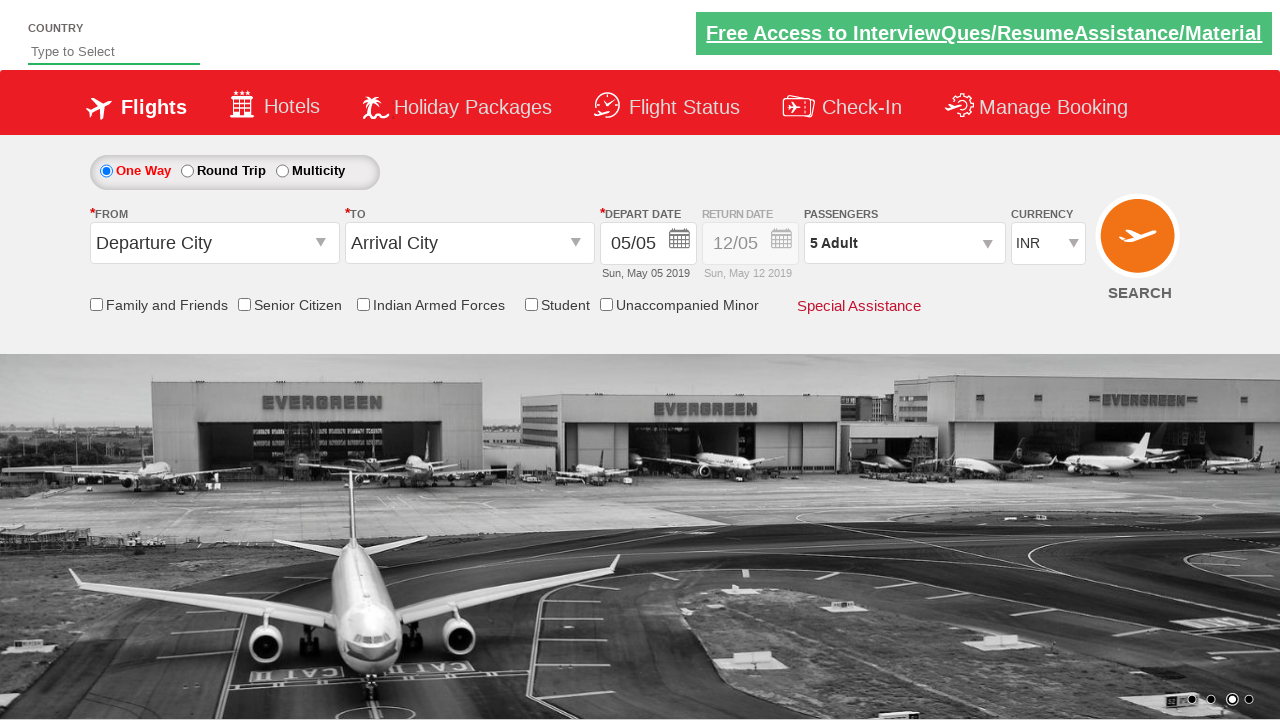

Confirmed passenger dropdown is closed
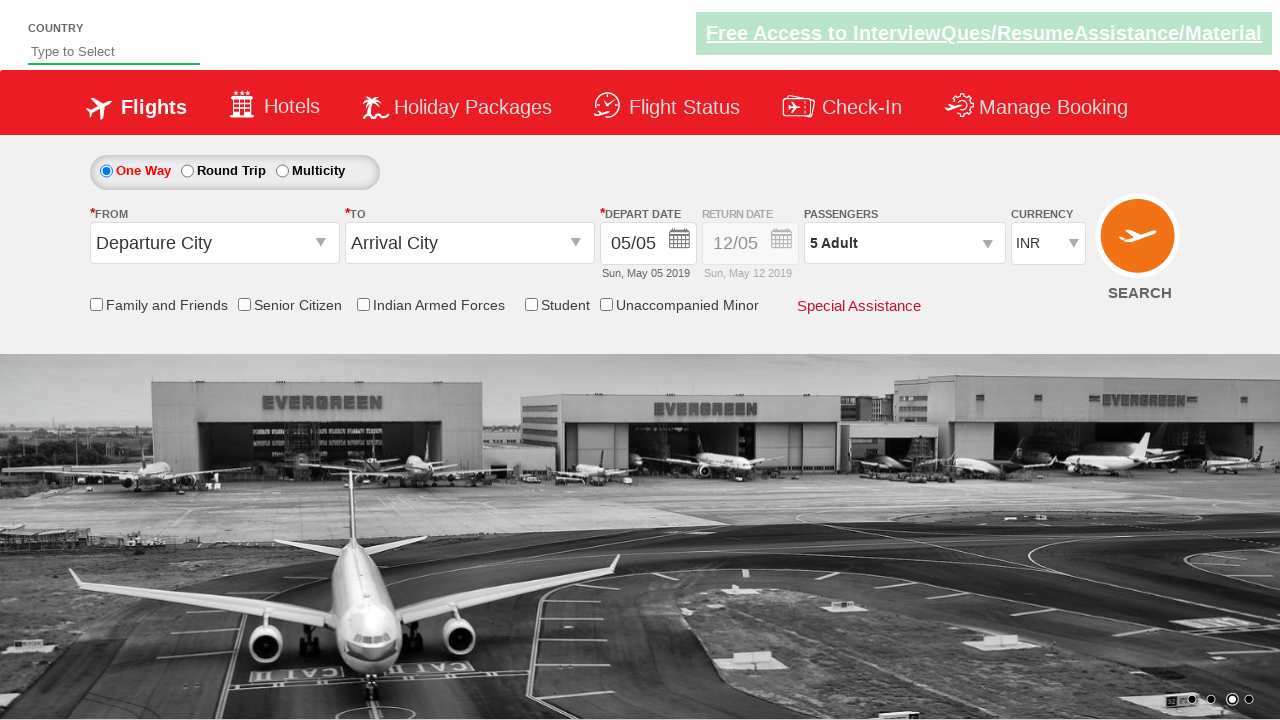

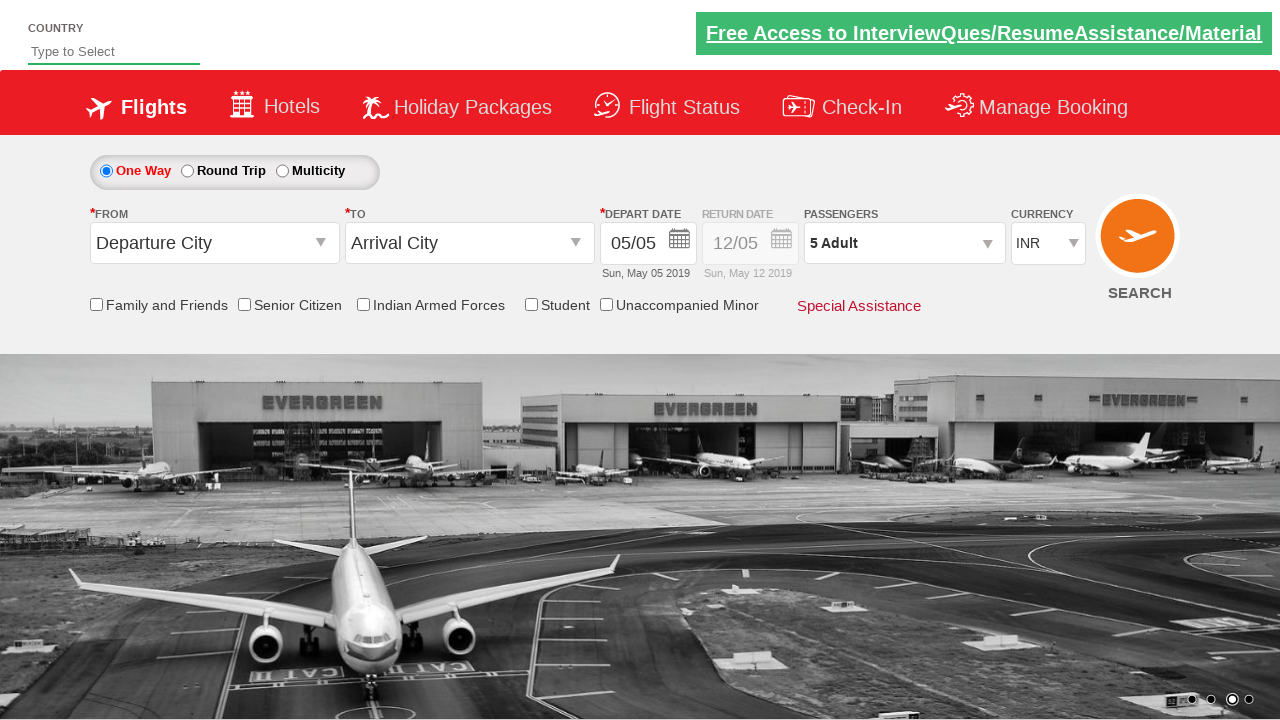